Navigates to GeeksforGeeks homepage and attempts to click a link by its text. This tests the basic link clicking functionality.

Starting URL: https://www.geeksforgeeks.org/

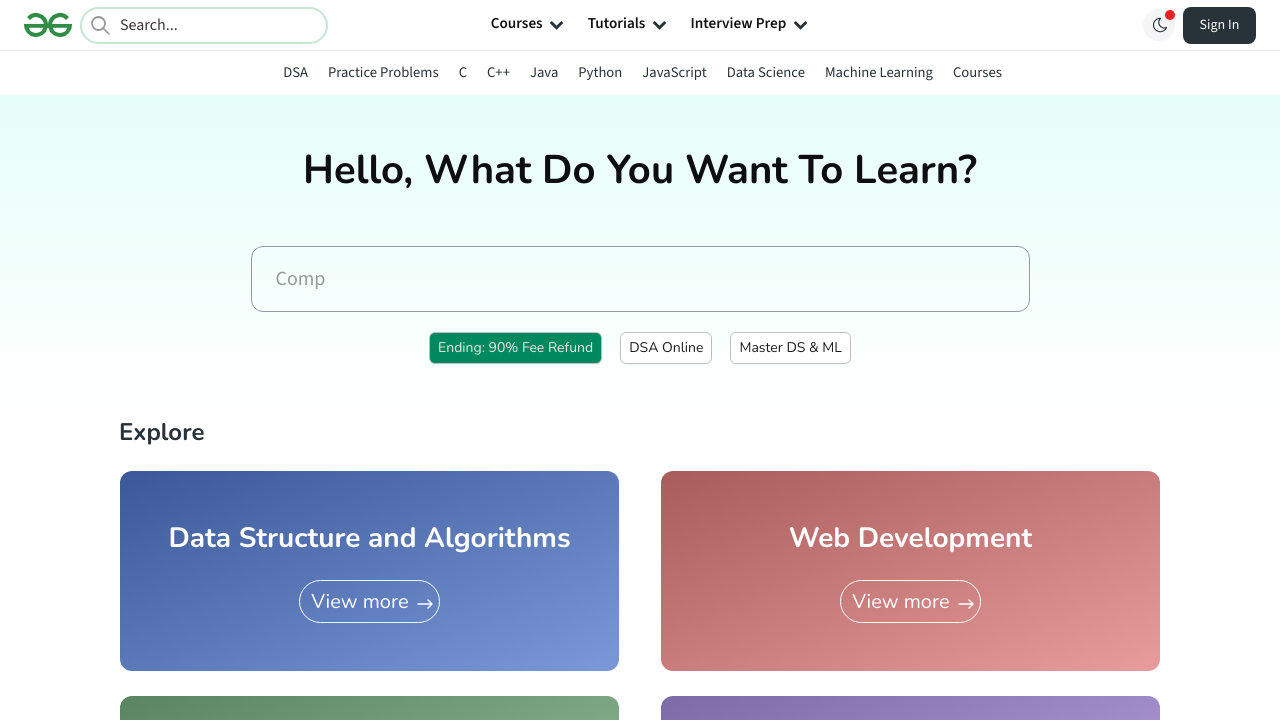

Navigated to GeeksforGeeks homepage
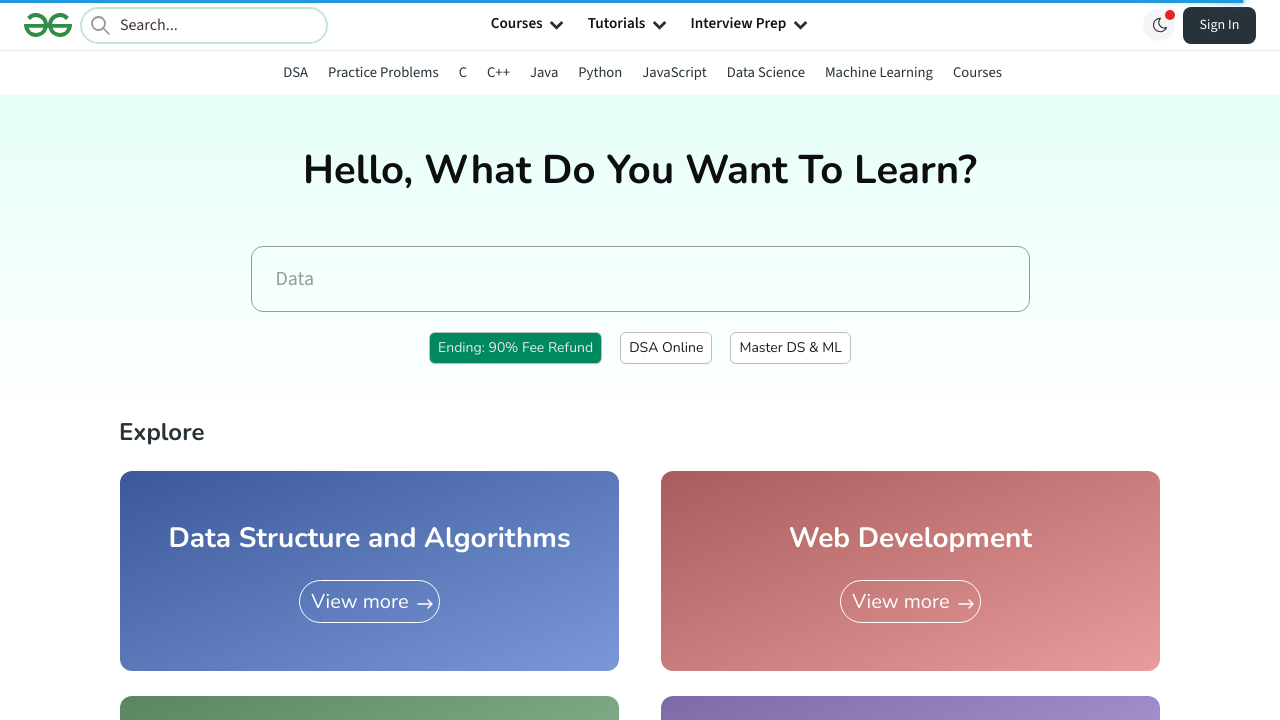

Clicked 'Courses' link on GeeksforGeeks homepage at (977, 72) on a:has-text('Courses')
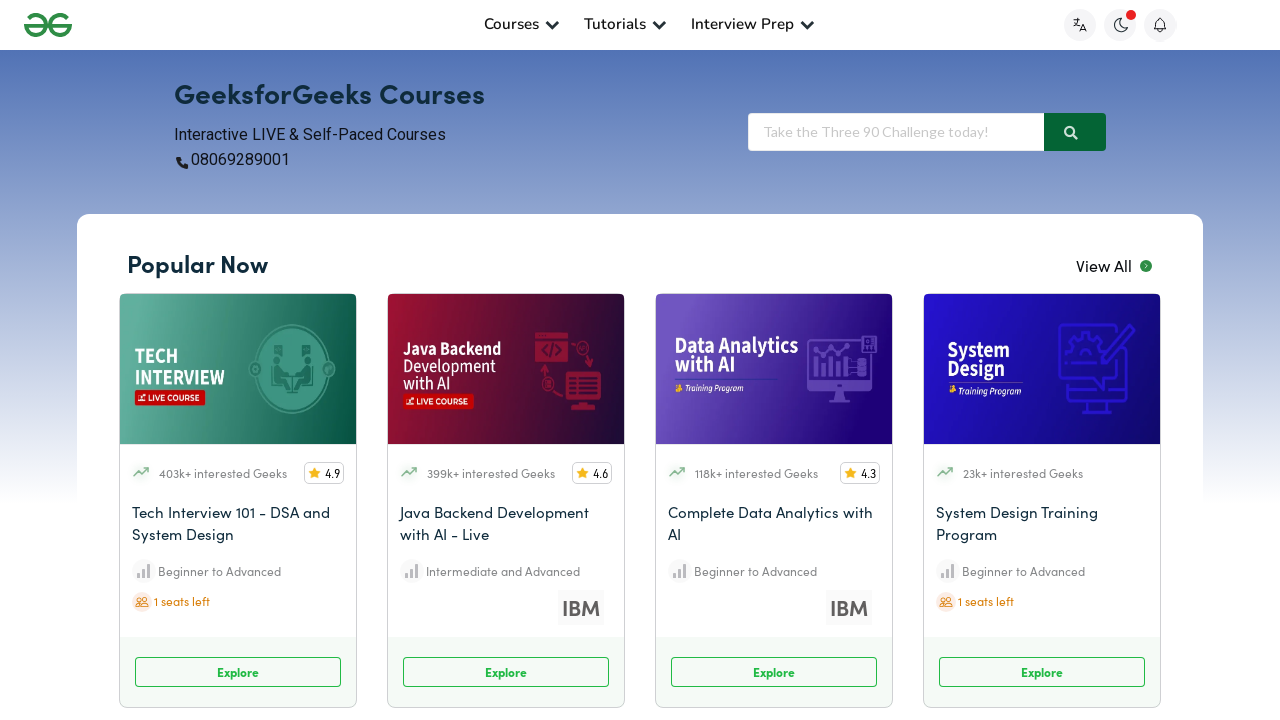

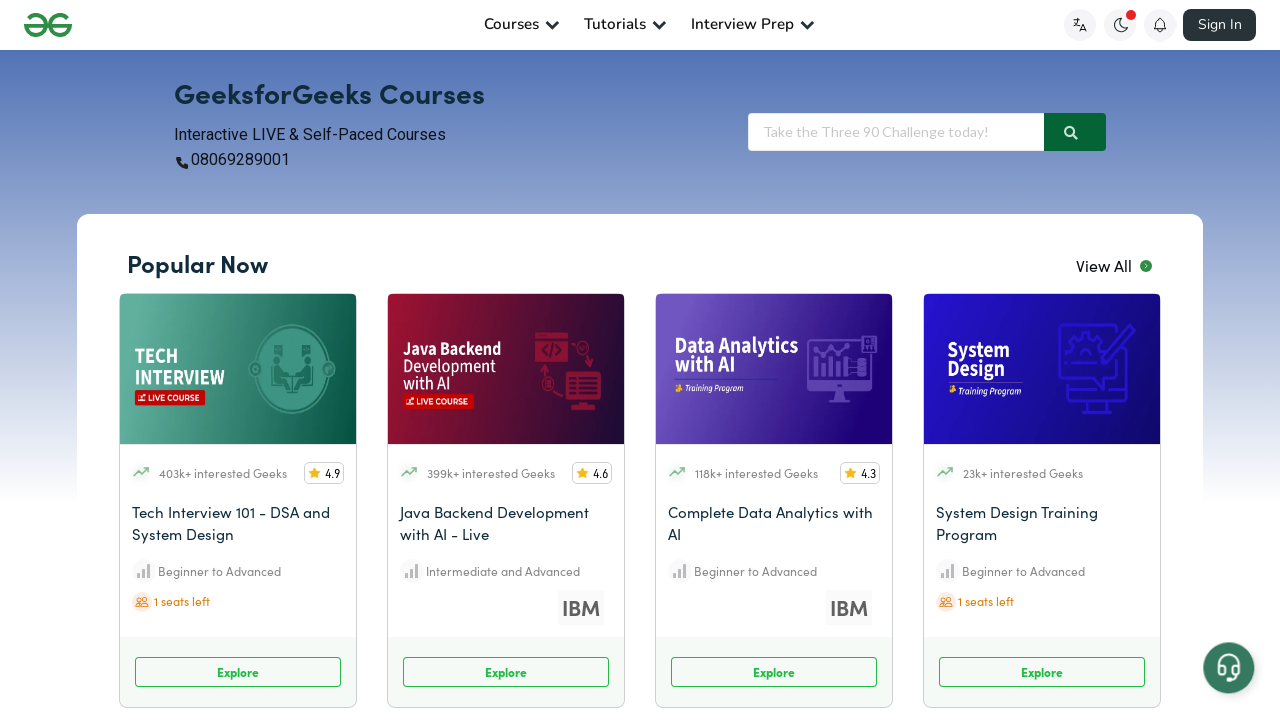